Tests keyboard key press functionality by sending the SPACE key to an input element and verifying the page displays the correct key press result.

Starting URL: http://the-internet.herokuapp.com/key_presses

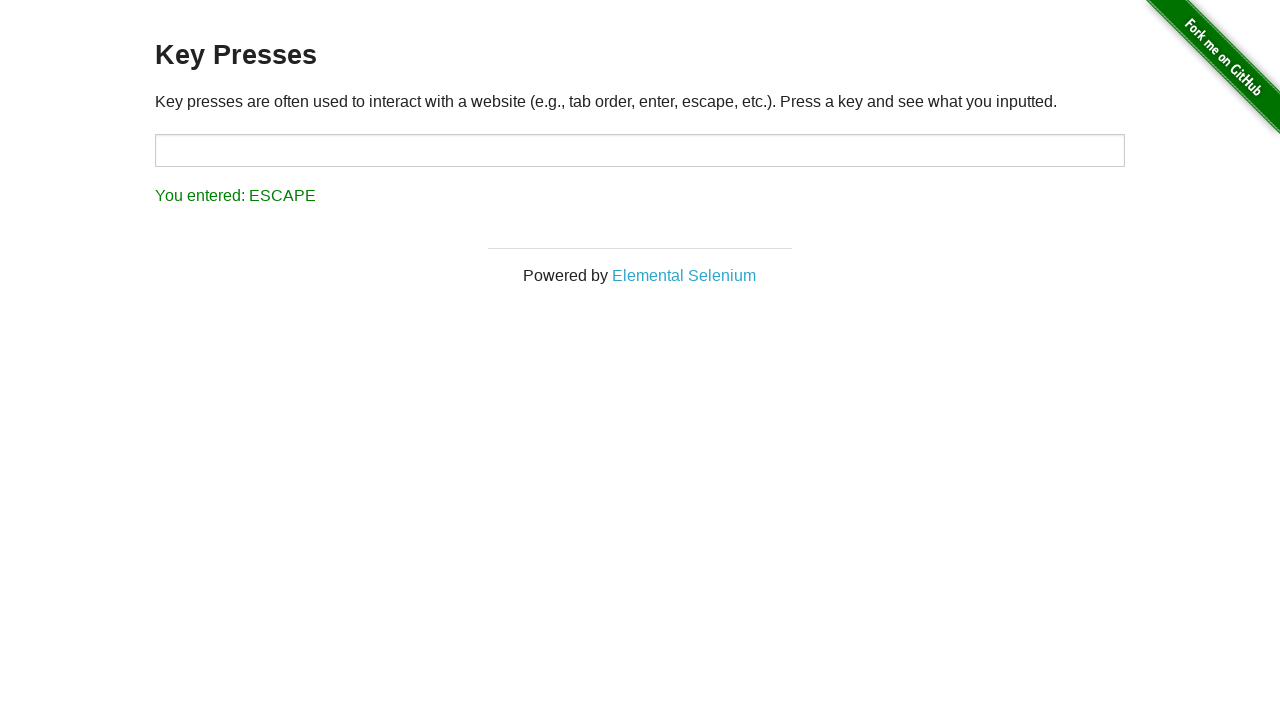

Navigated to key presses test page
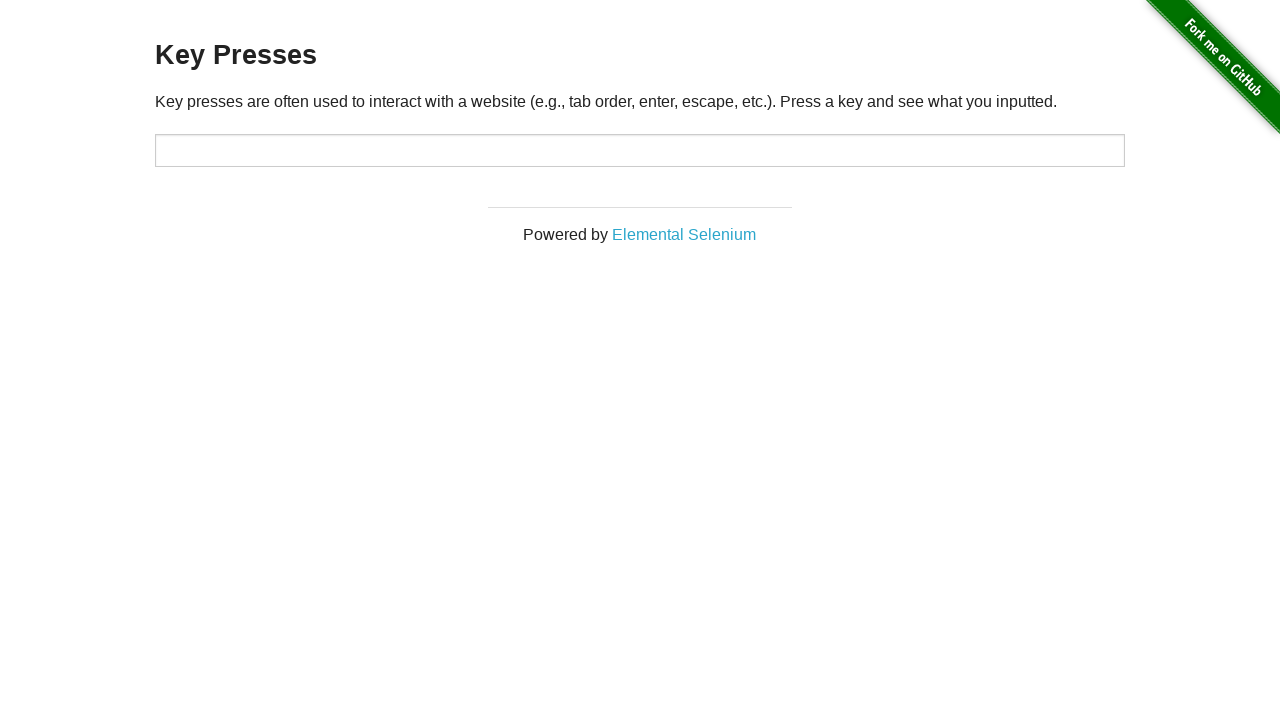

Pressed SPACE key on target input element on #target
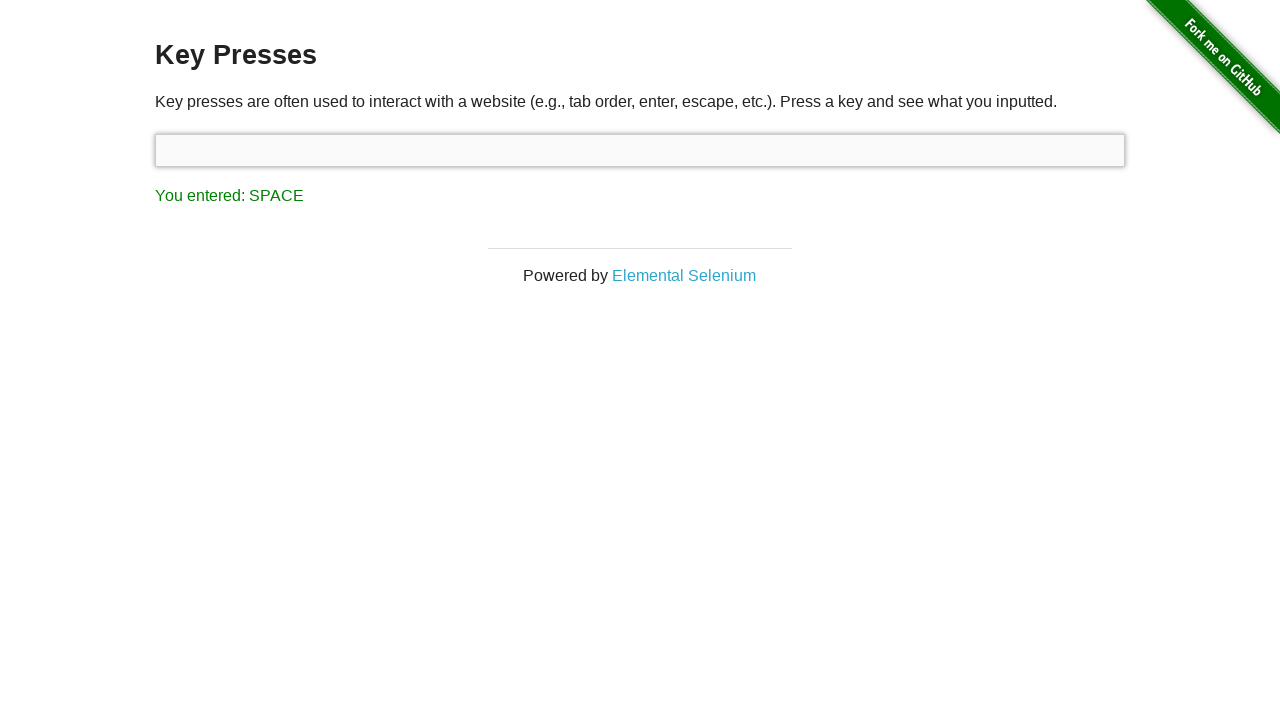

Result text appeared on page
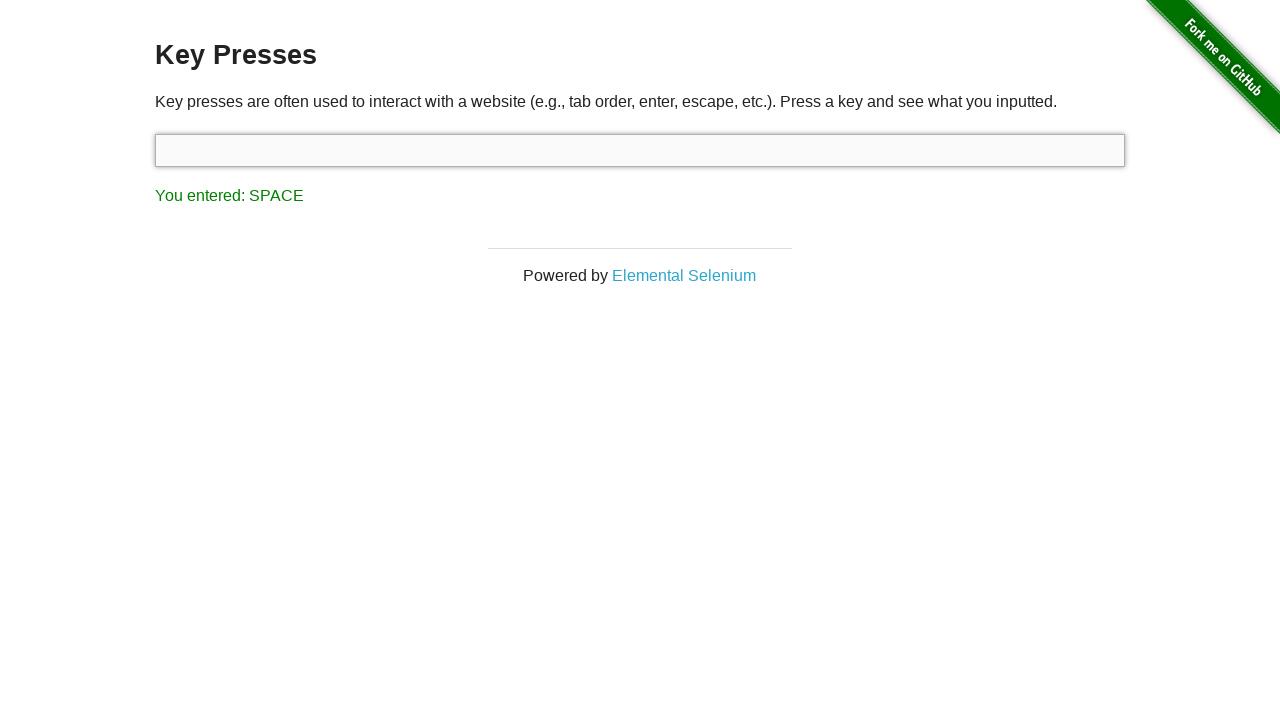

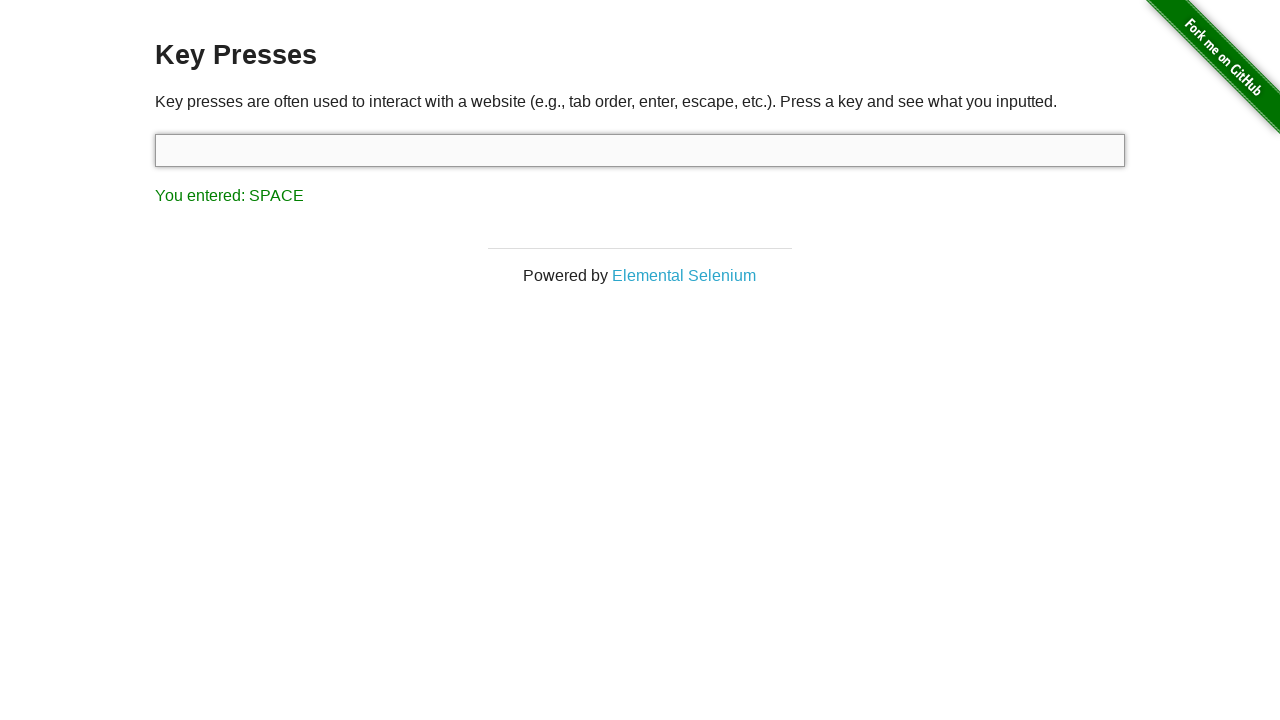